Tests various form elements including radio buttons, autocomplete input, dropdown selection, checkbox, and alert handling on an automation practice page

Starting URL: https://rahulshettyacademy.com/AutomationPractice/

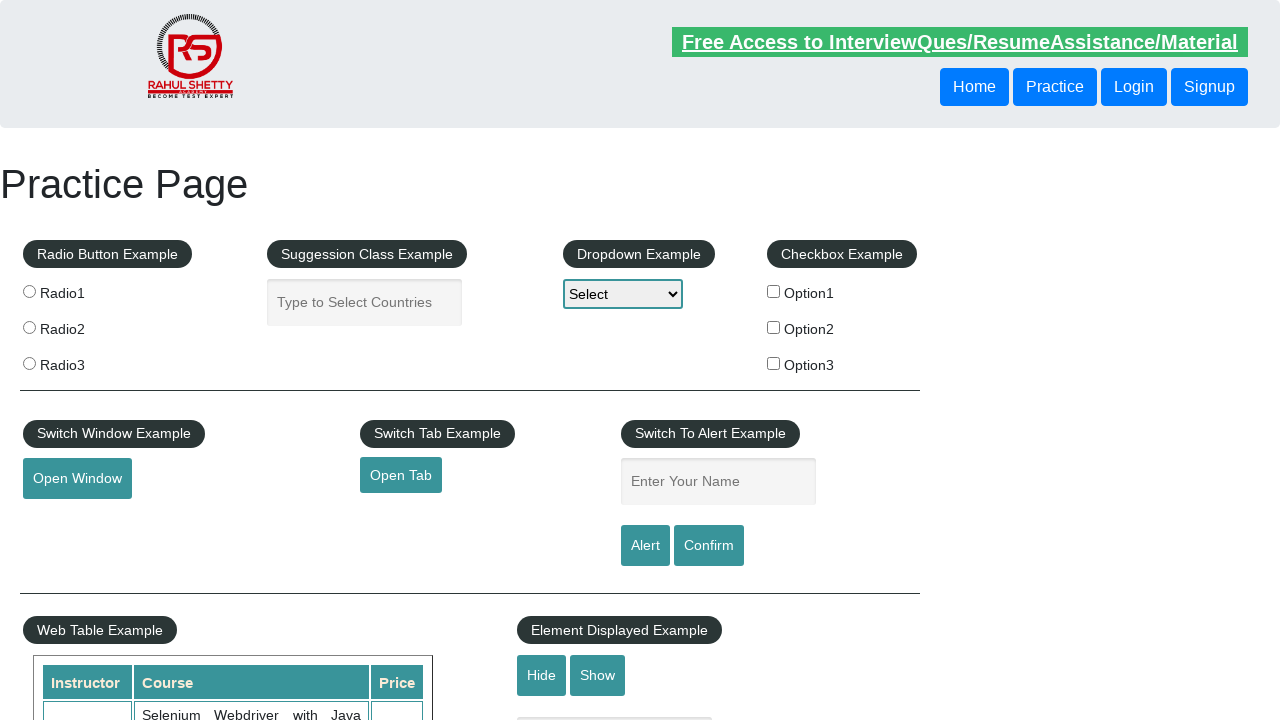

Clicked radio button 'radio1' at (29, 291) on [value='radio1']
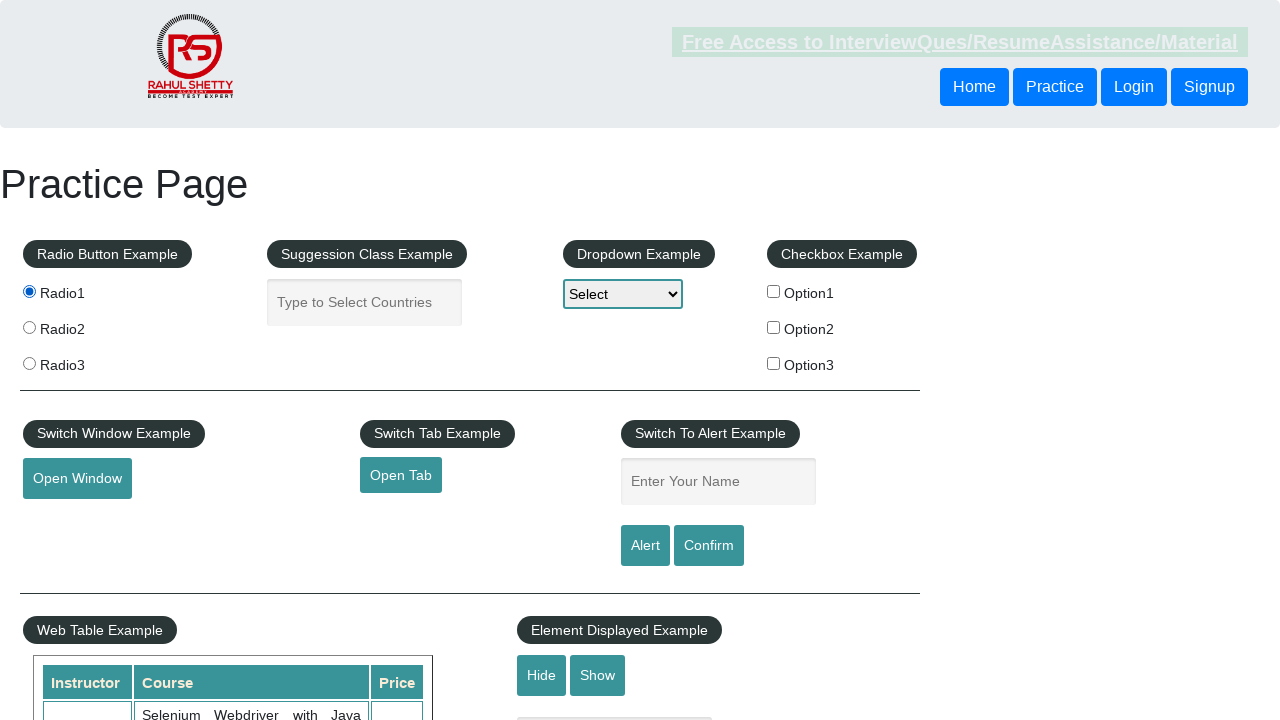

Filled autocomplete field with 'Bangladesh' on #autocomplete
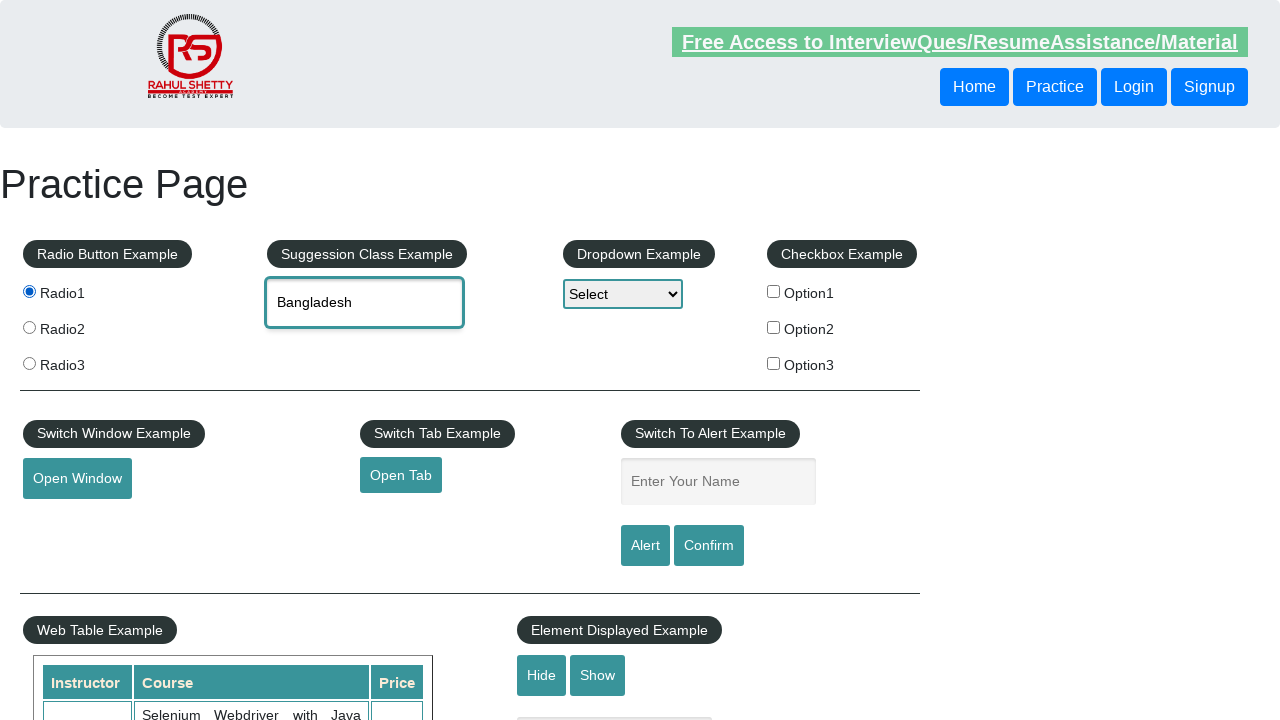

Selected 'option3' from dropdown on #dropdown-class-example
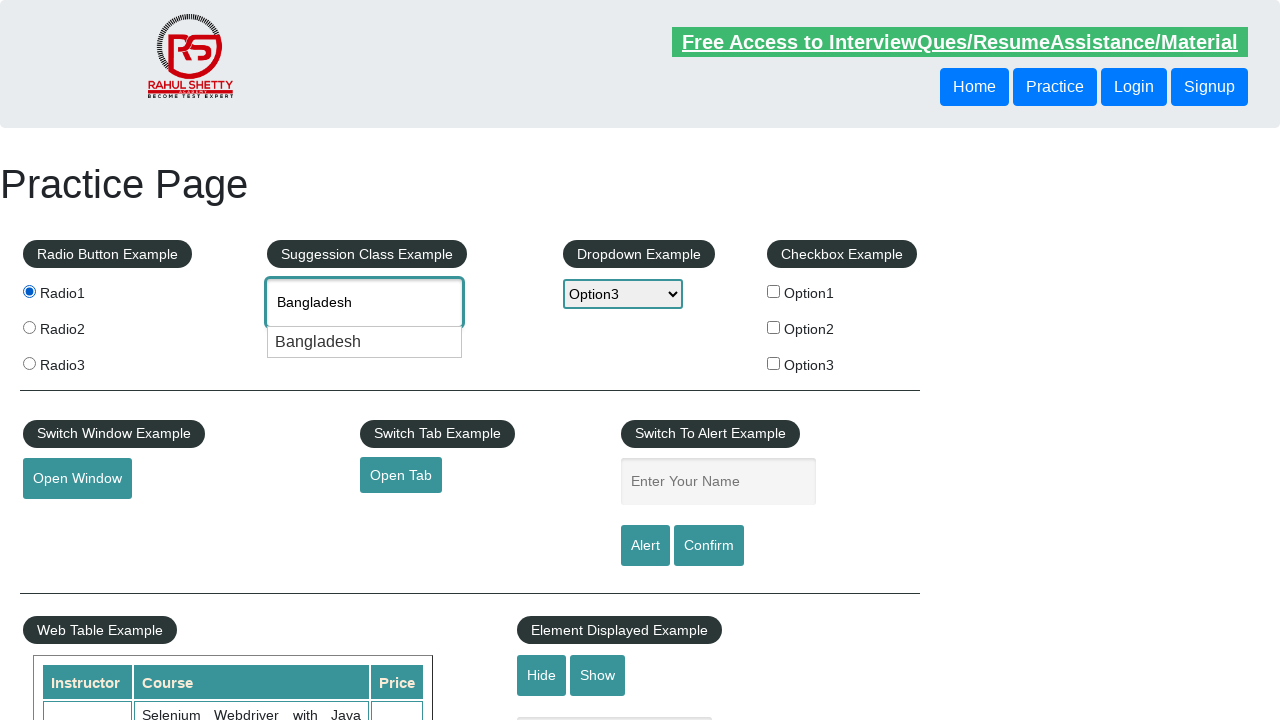

Clicked checkbox 'checkBoxOption3' at (774, 363) on #checkBoxOption3
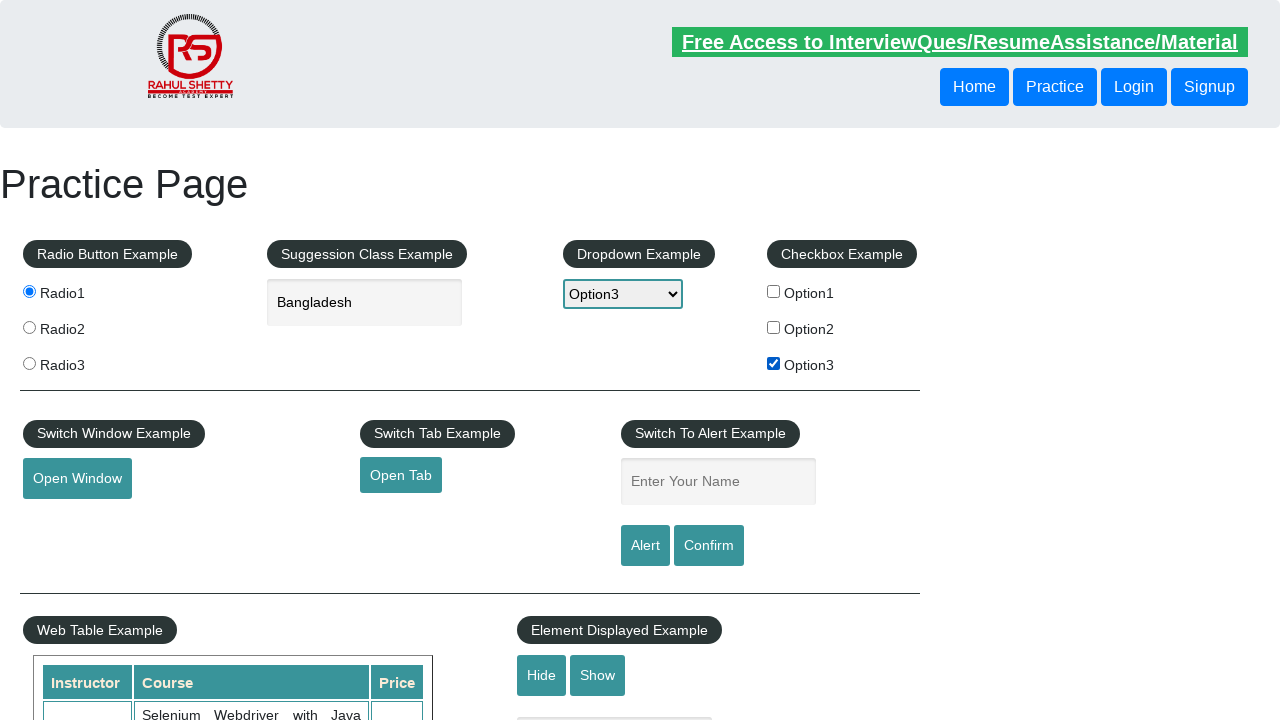

Registered dialog handler to accept alerts
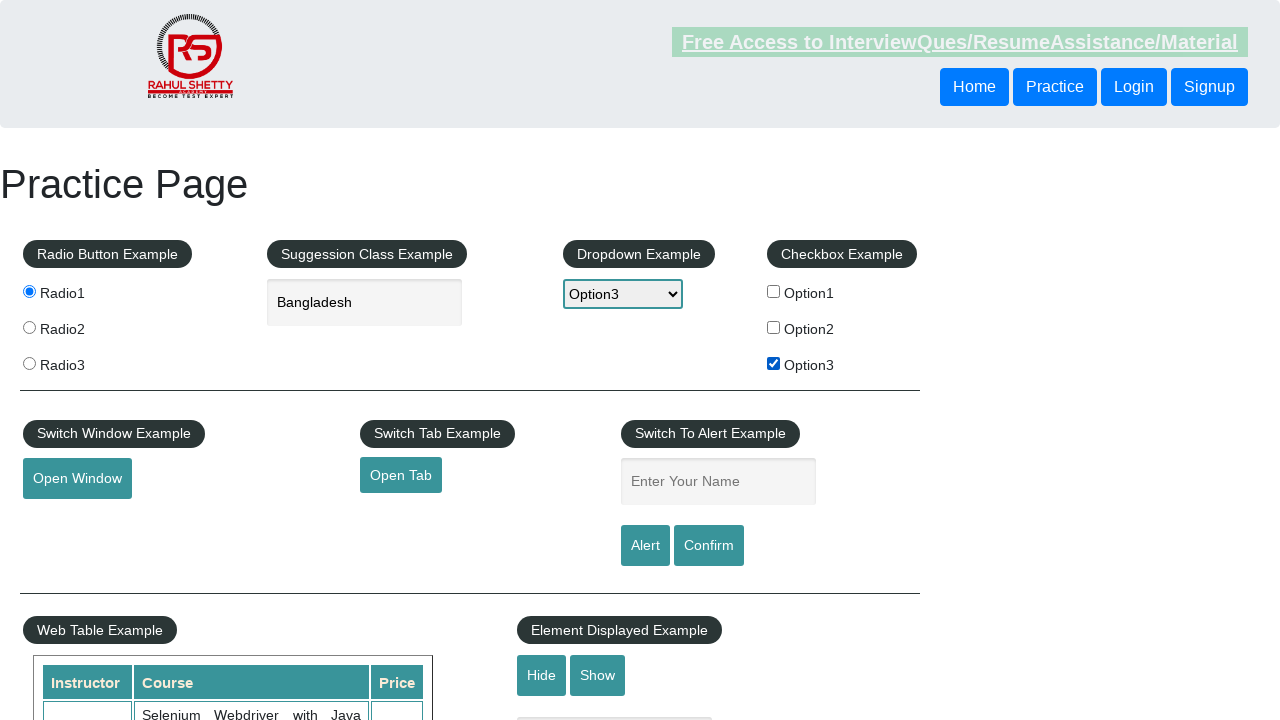

Clicked alert button and accepted the alert dialog at (645, 546) on #alertbtn
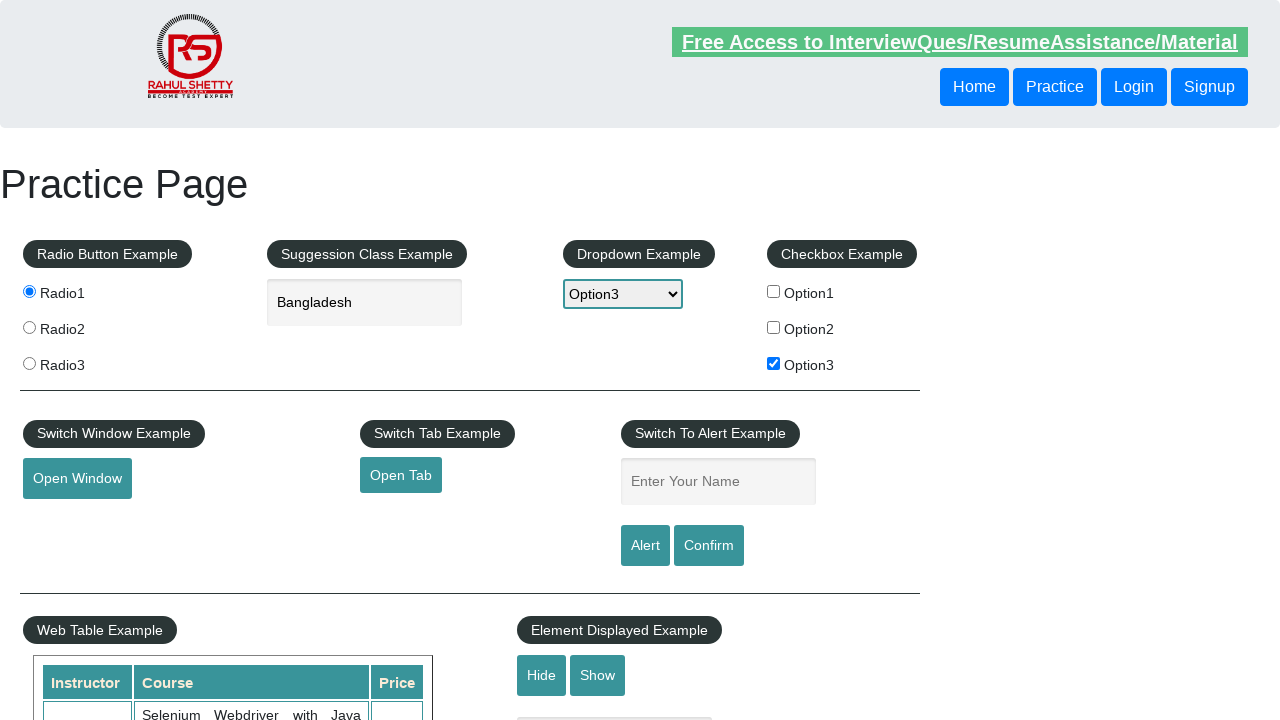

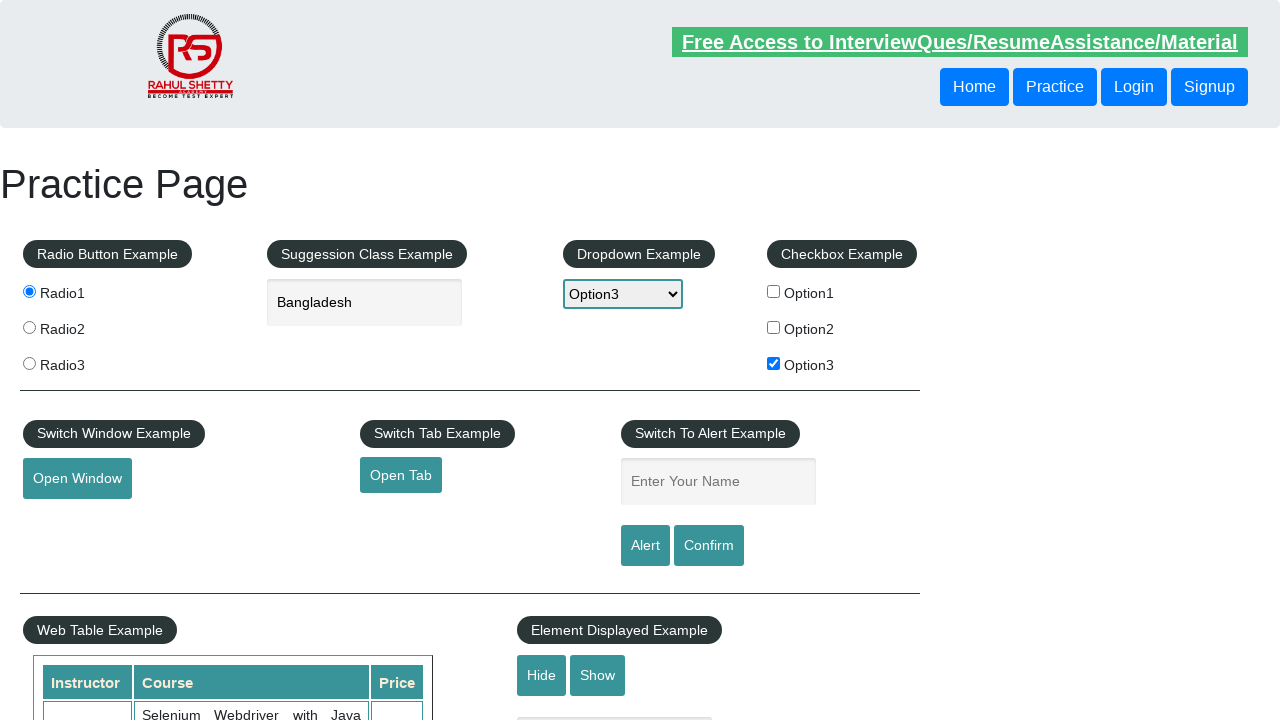